Tests the search functionality with an invalid query that returns no results

Starting URL: https://bearstore-testsite.smartbear.com/

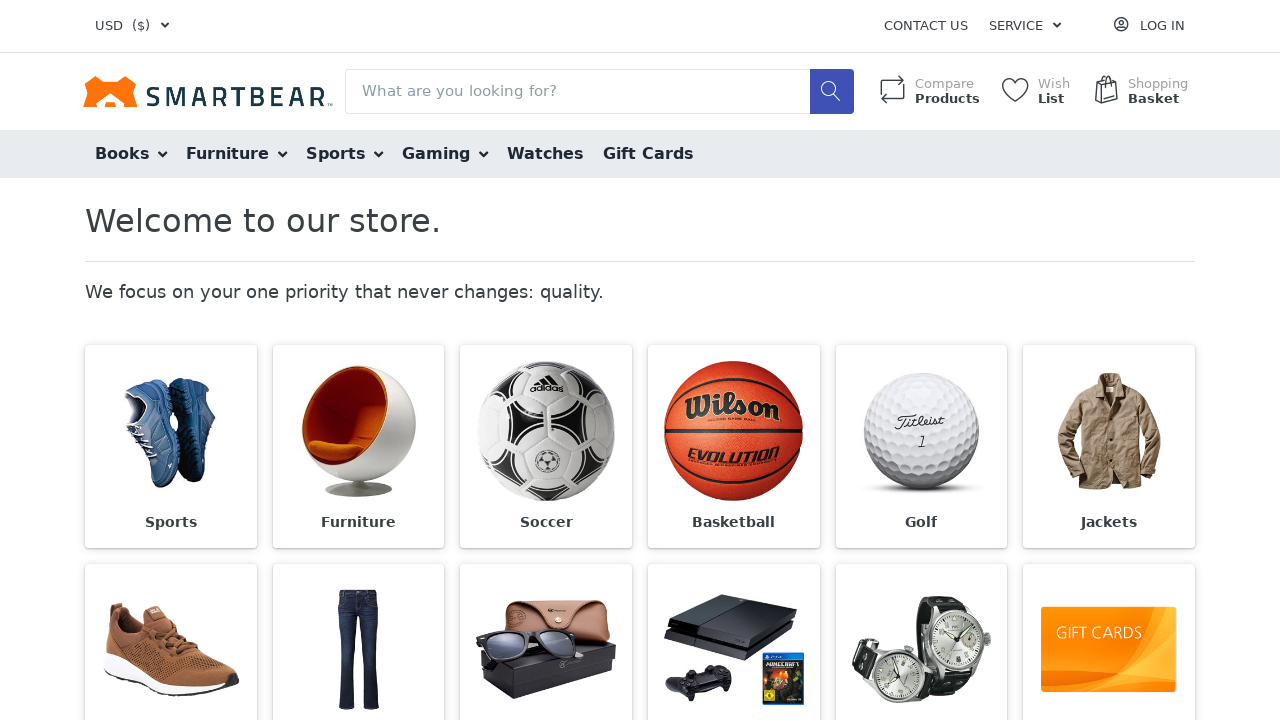

Filled search field with invalid query 'abc' on input[name='q']
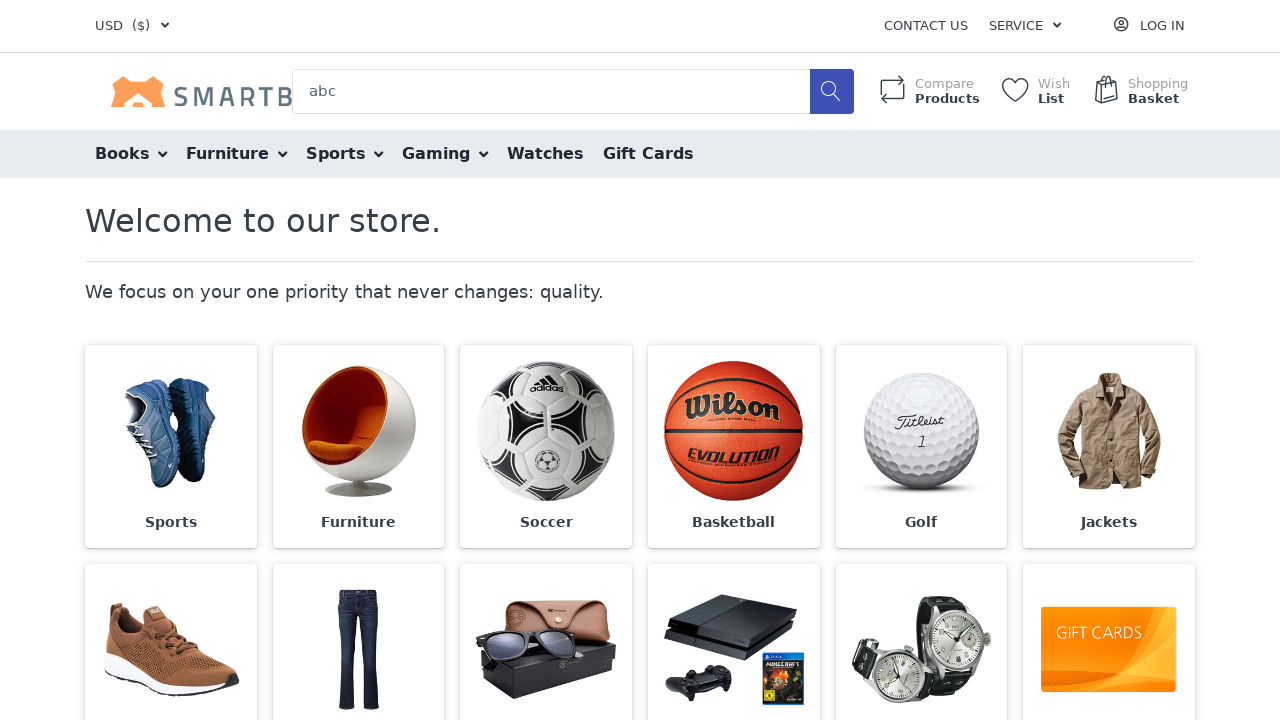

Clicked search button to execute invalid search query at (831, 91) on i.icm.icm-magnifier.instasearch-icon
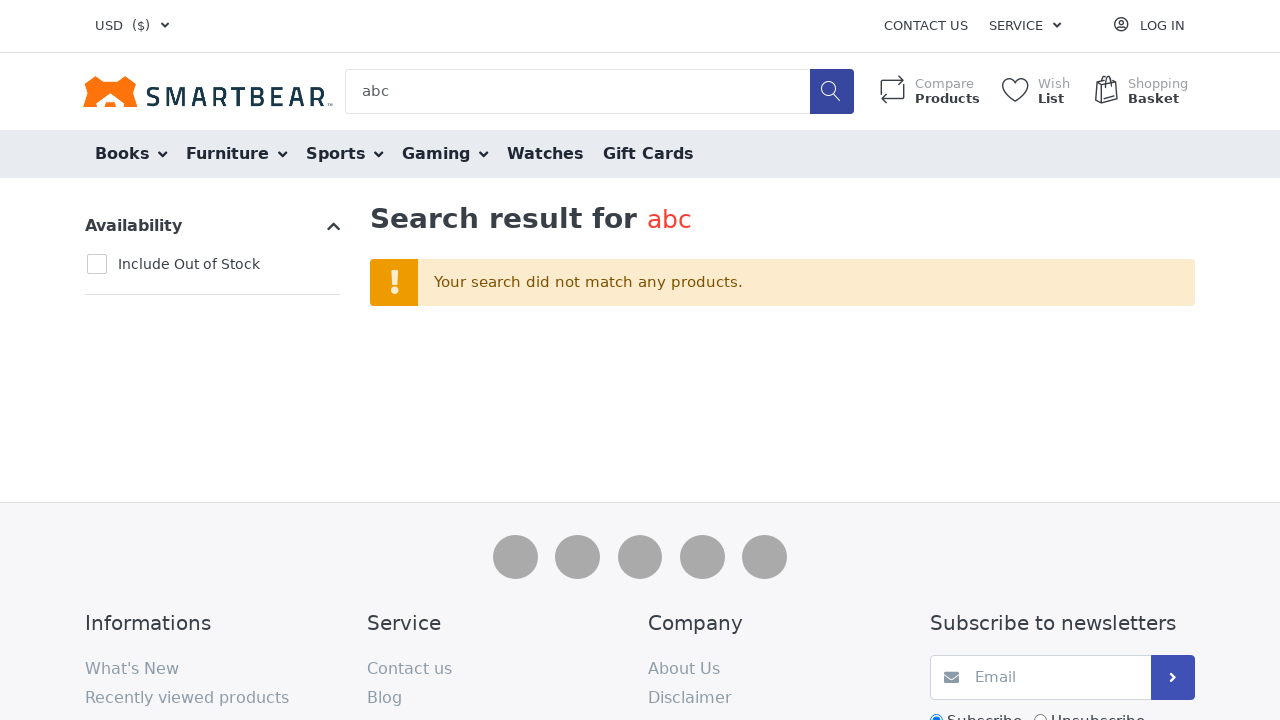

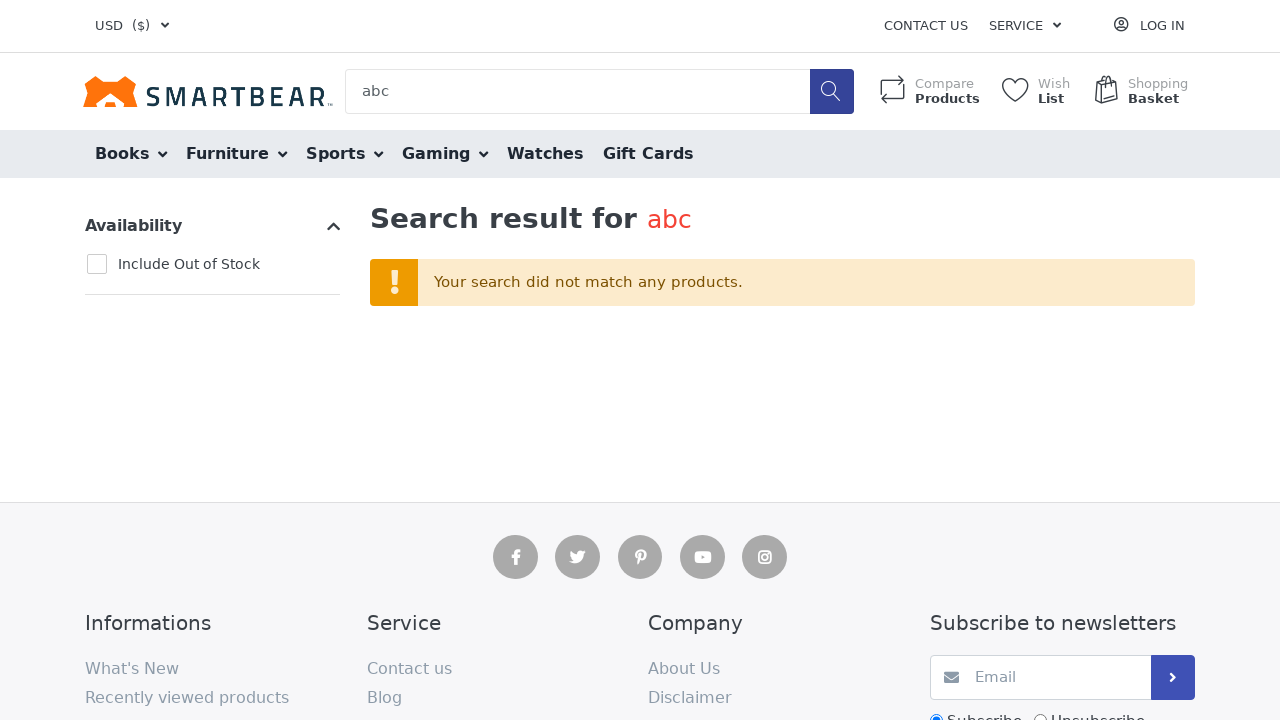